Fills out a form with name, email, and address information

Starting URL: https://demoqa.com/text-box

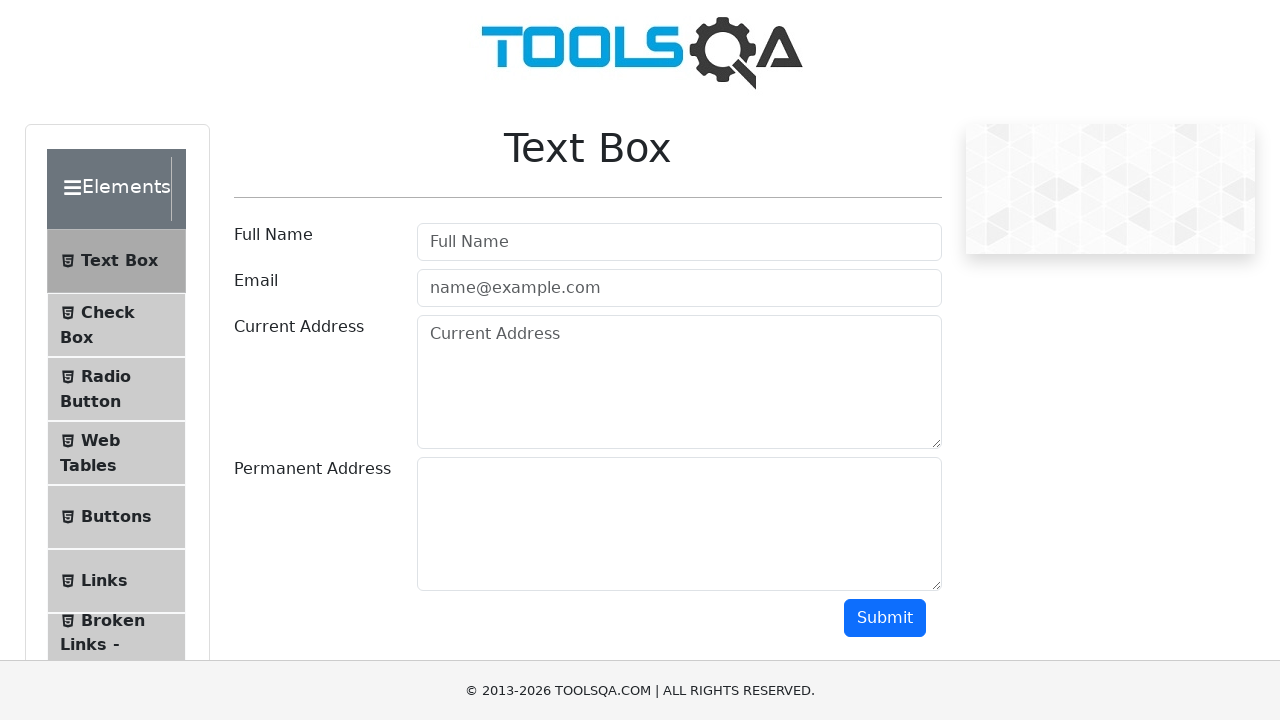

Filled Full Name field with 'Sadia Afsana' on [placeholder='Full Name']
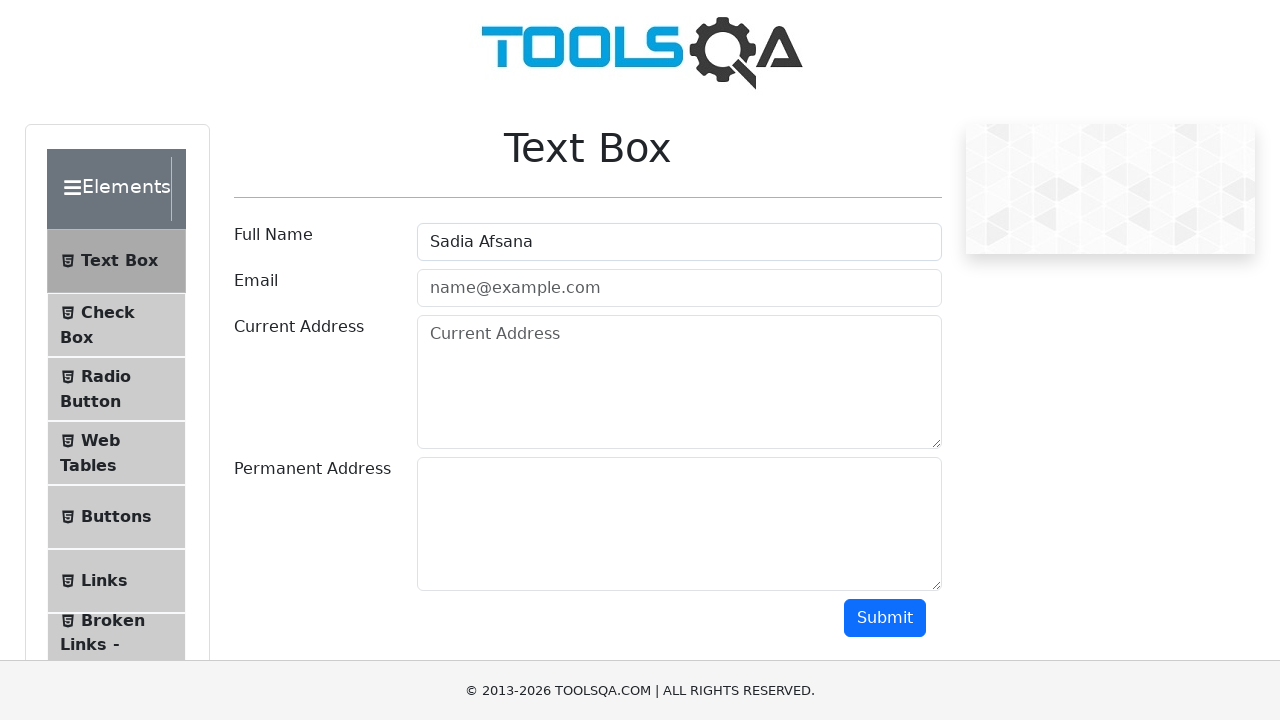

Filled email field with 'Sadia.Afsana@gmail.com' on #userEmail
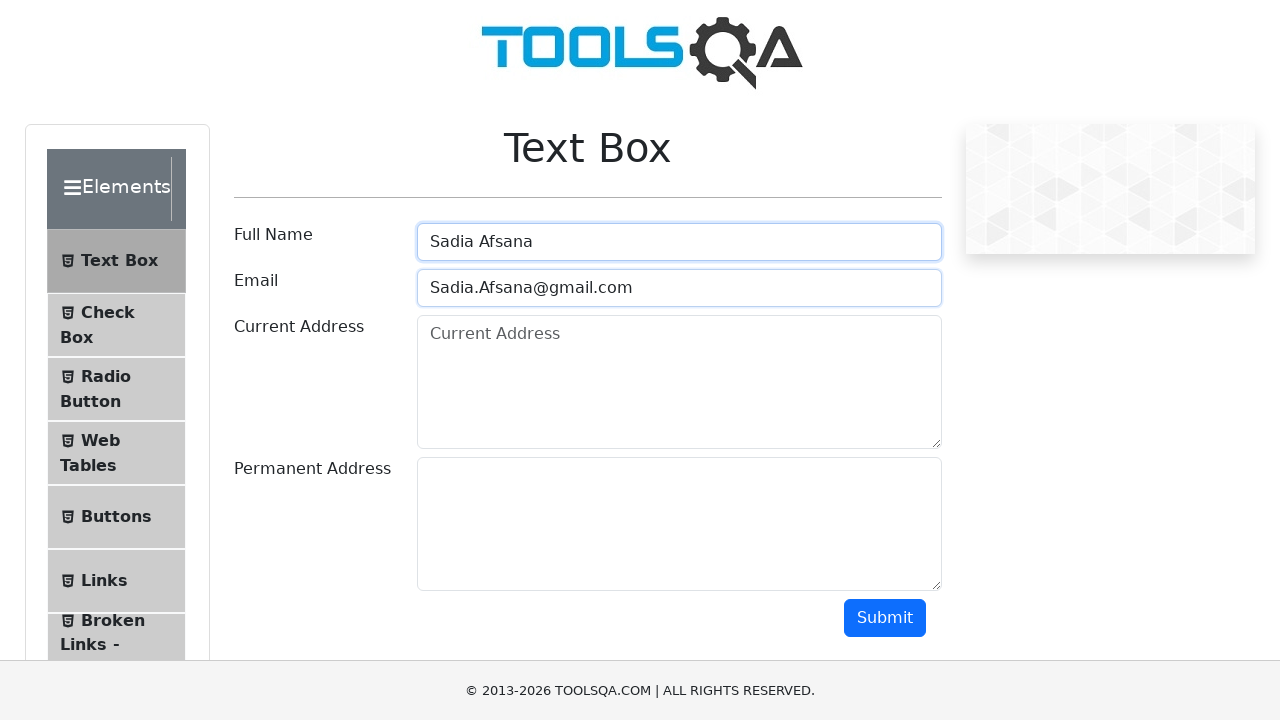

Filled current address field with 'Dhanmondi, Dhaka-1205' on #currentAddress
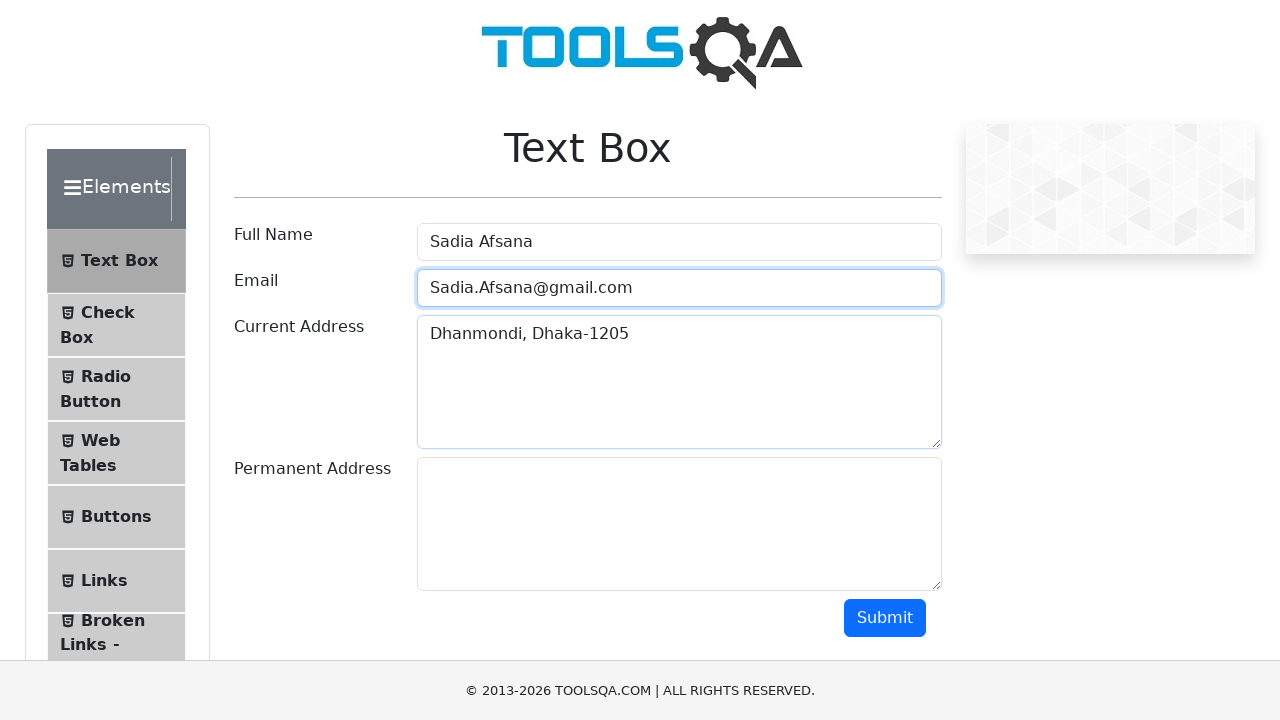

Filled permanent address field with 'Ghatail, Tangail' on #permanentAddress
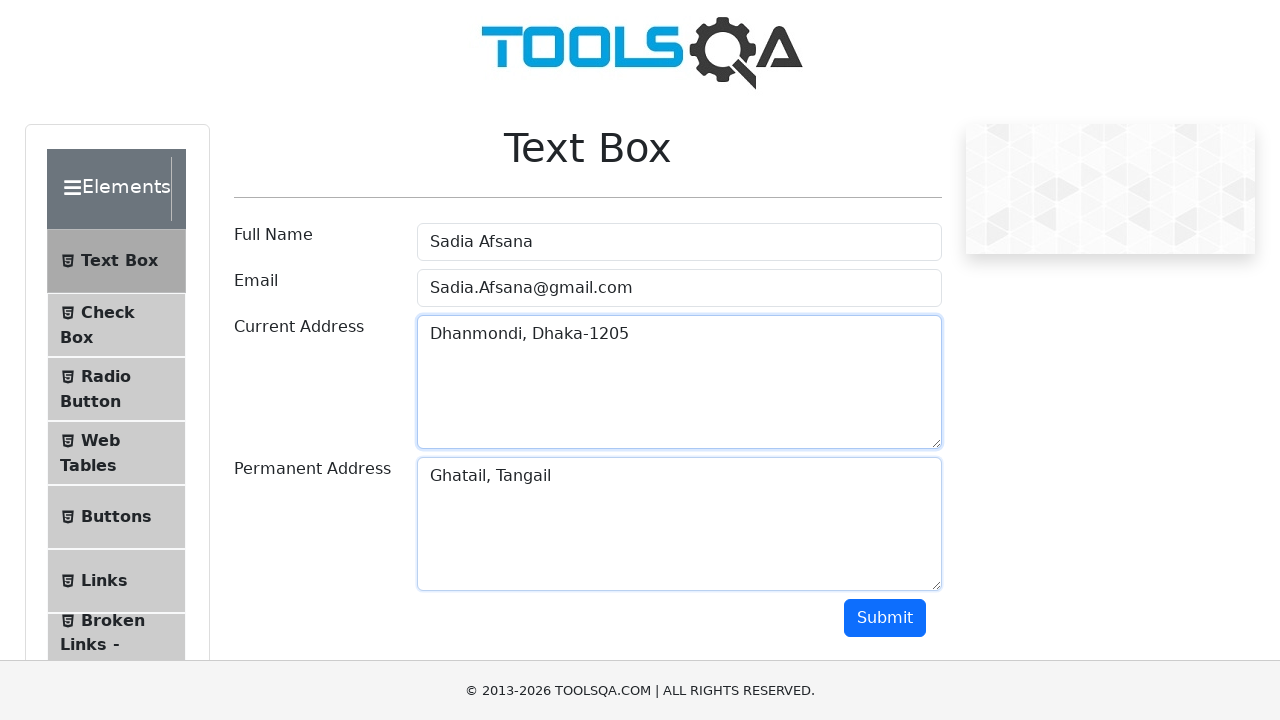

Scrolled to bottom of page to reveal submit button
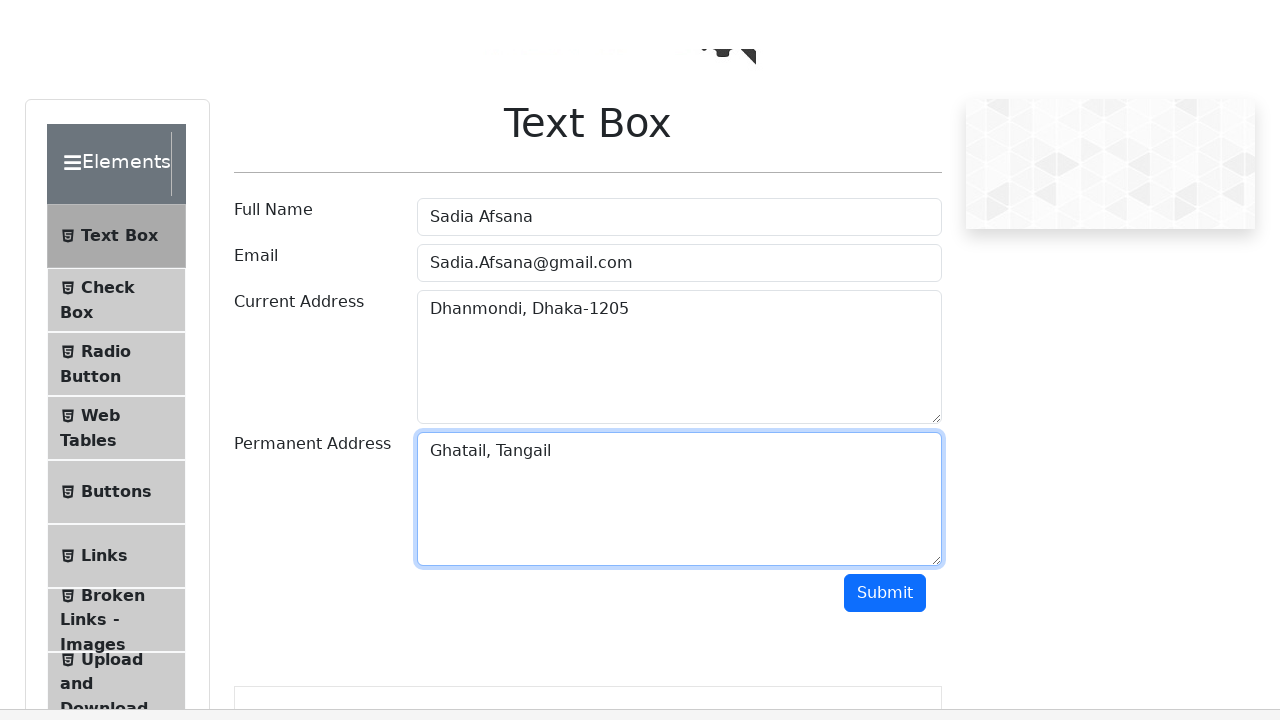

Clicked submit button to submit form at (885, 19) on #submit
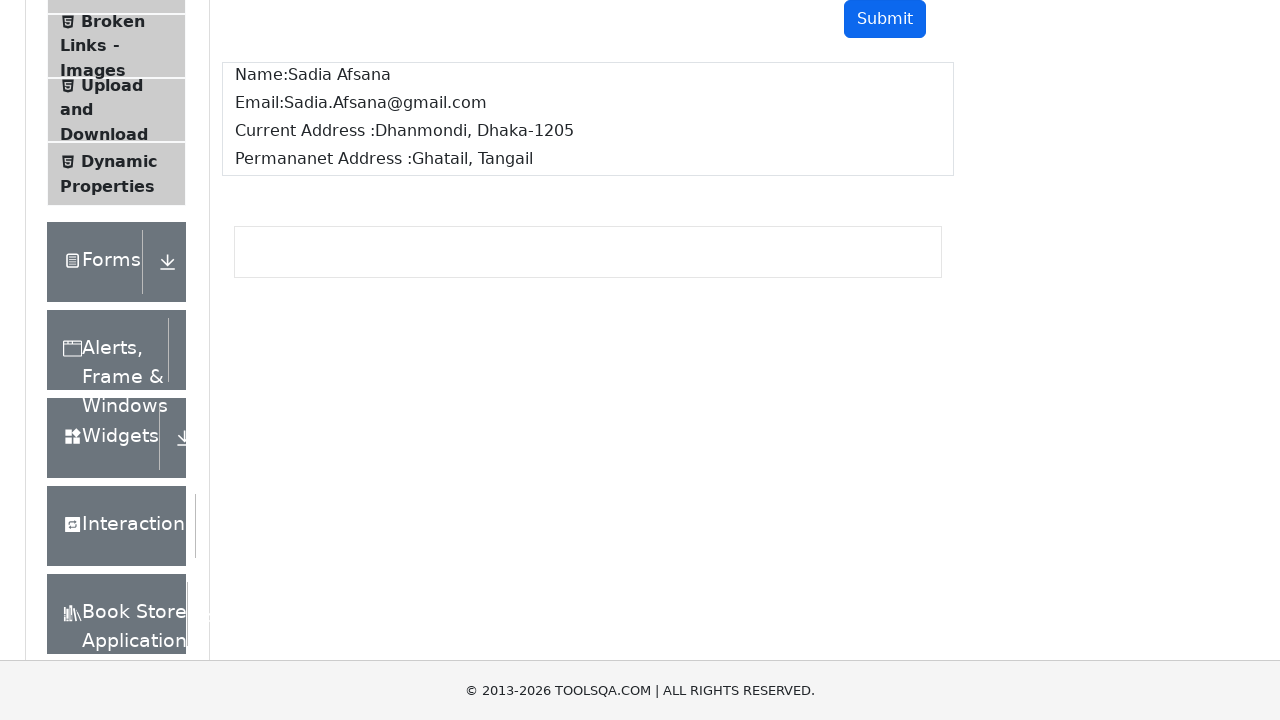

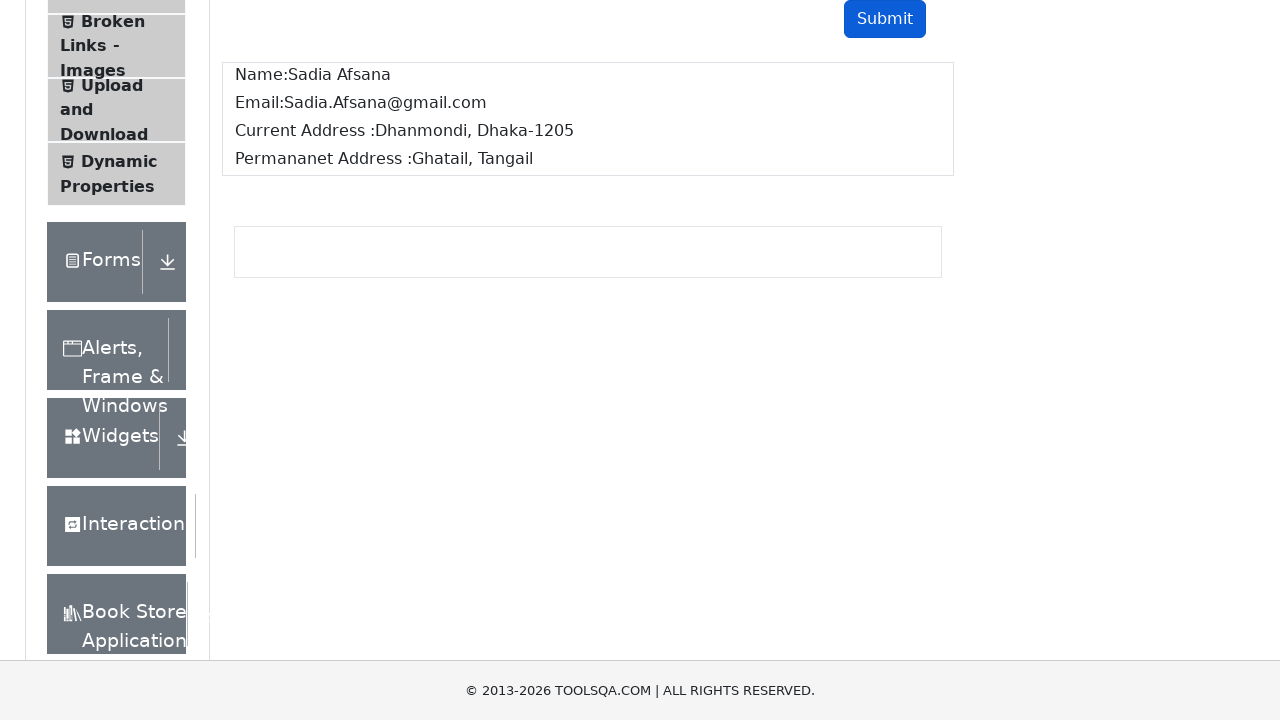